Tests radio button selection by clicking on radio button option 2 and verifying it becomes selected

Starting URL: https://www.rahulshettyacademy.com/AutomationPractice/

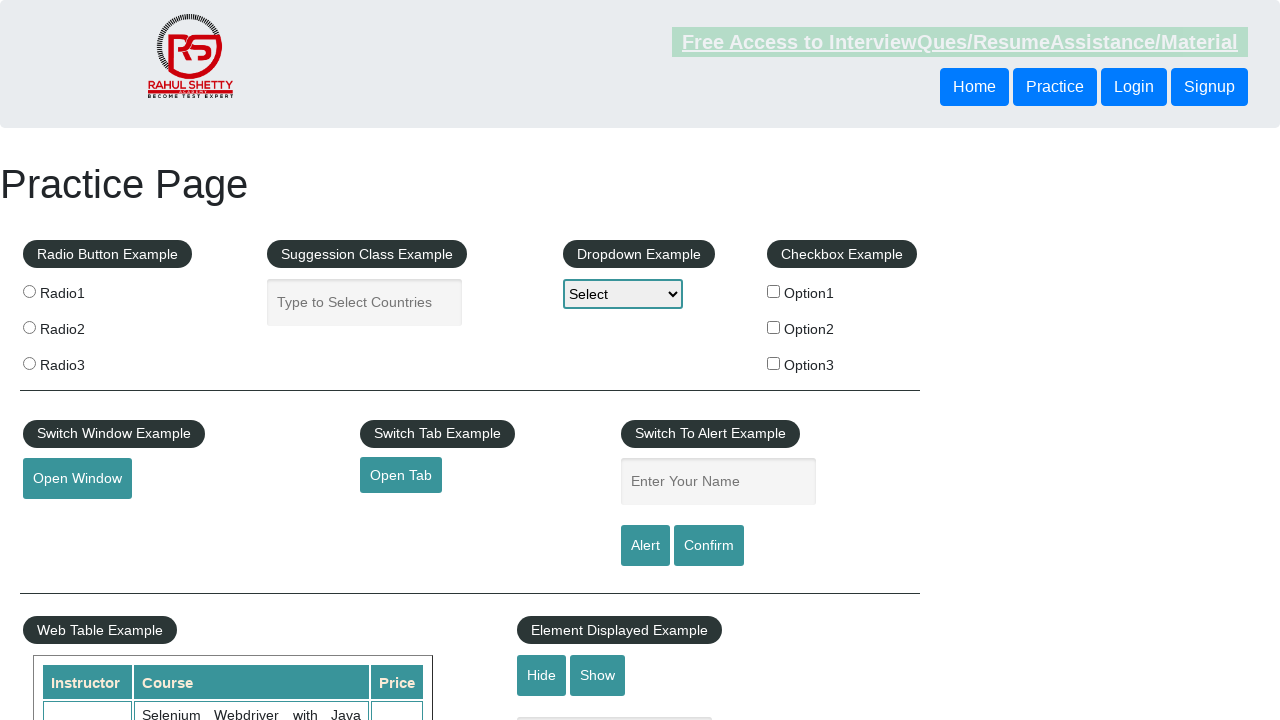

Clicked radio button option 2 at (29, 327) on input[value='radio2']
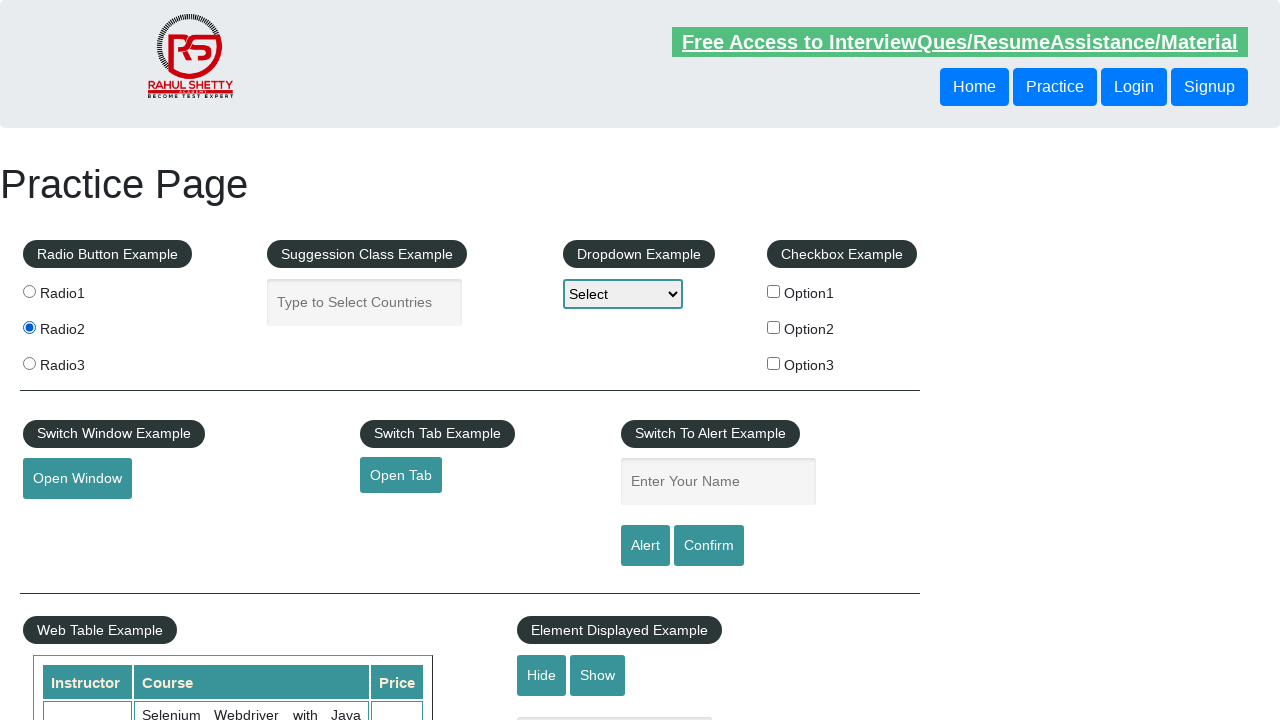

Verified radio button option 2 is selected
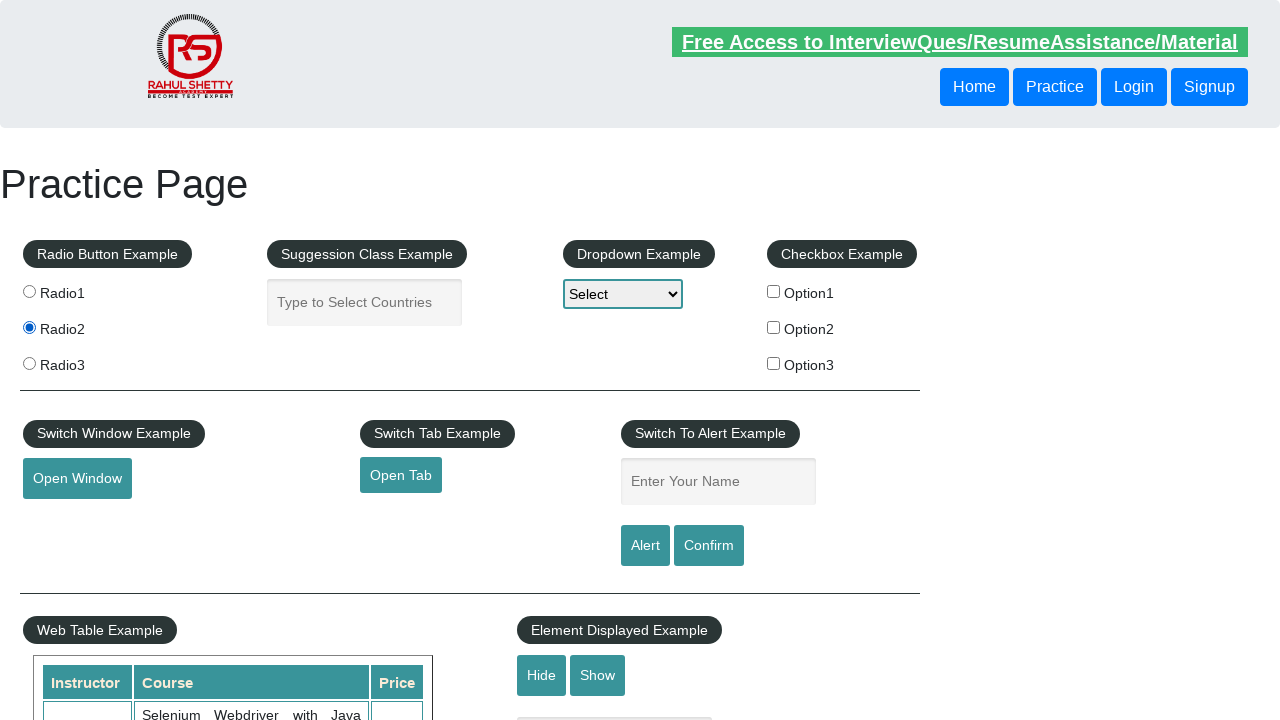

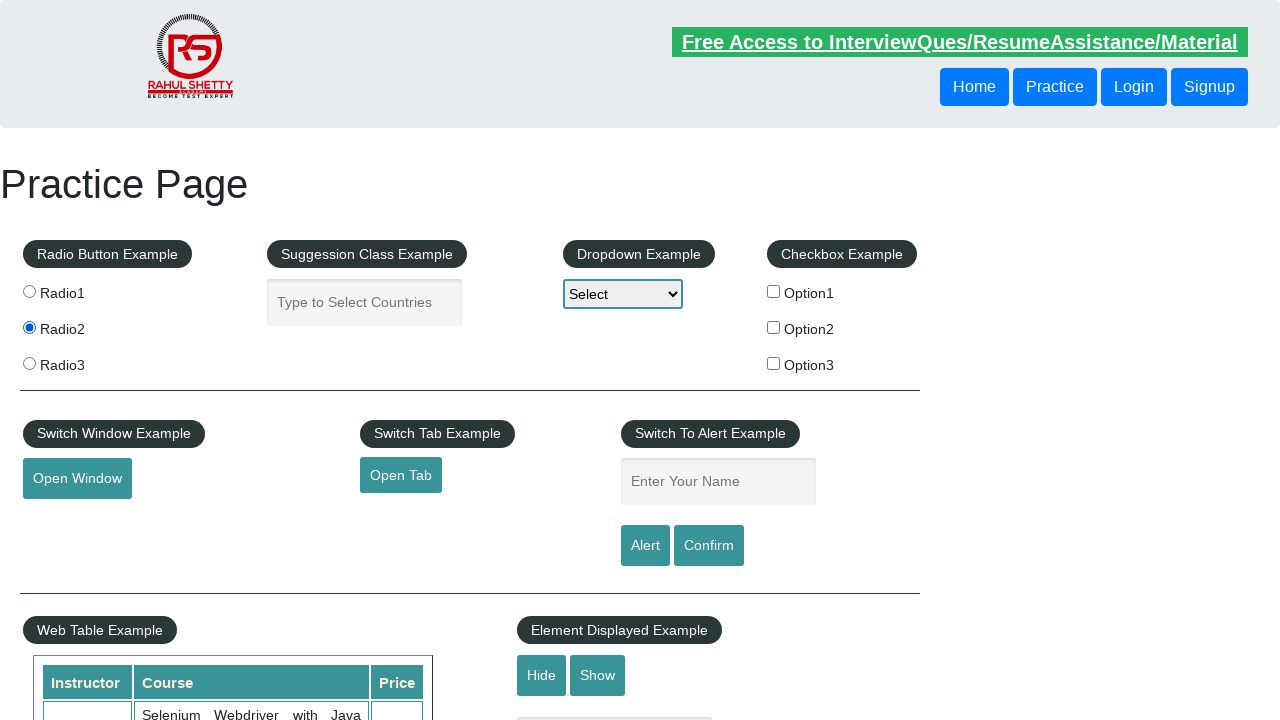